Tests iframe functionality on DemoQA by navigating to the Frames section, switching between two iframes (big and small), and verifying the text content within each frame.

Starting URL: https://demoqa.com/

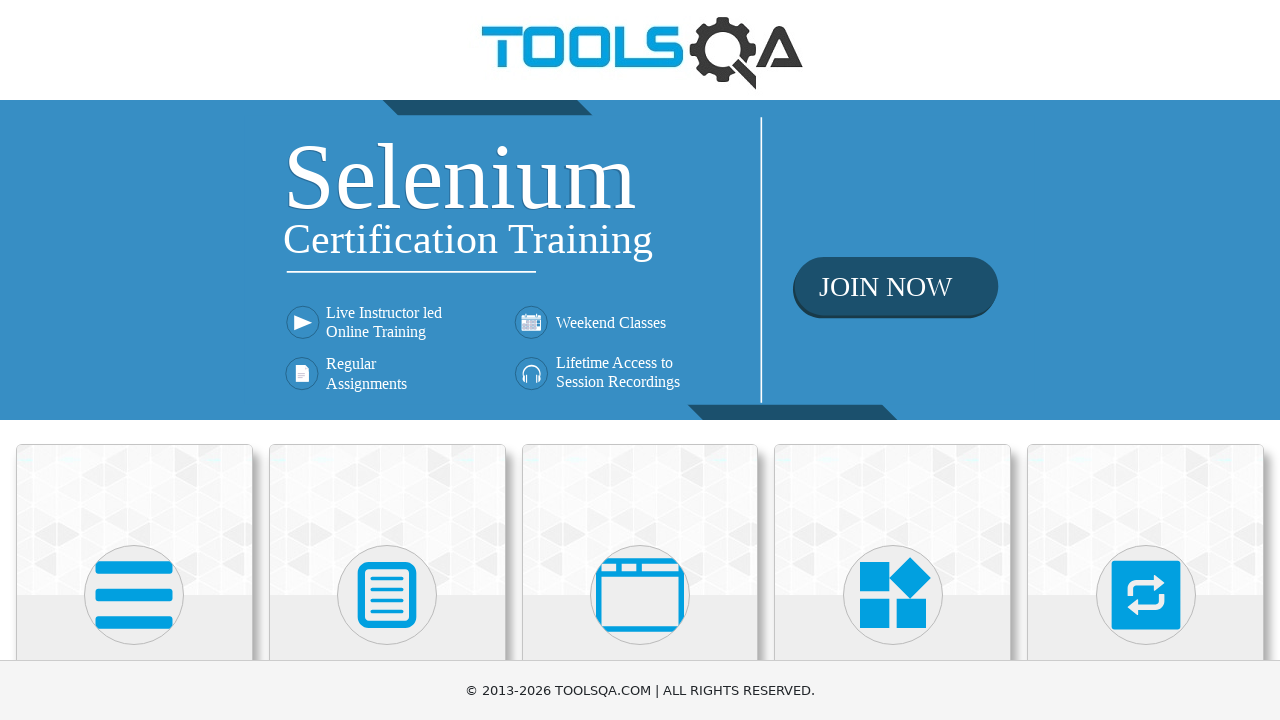

Clicked on 'Alerts, Frame & Windows' card on homepage at (640, 360) on text=Alerts, Frame & Windows
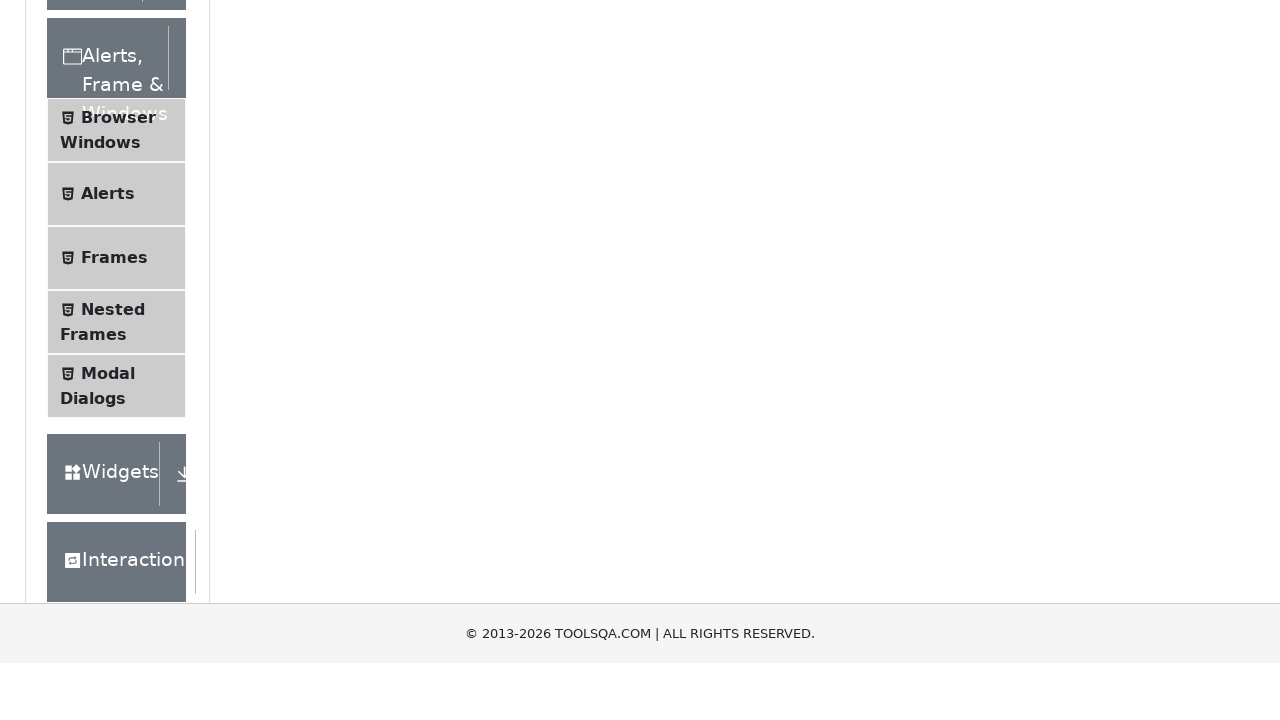

Clicked on 'Frames' menu item in the sidebar at (114, 565) on text=Frames
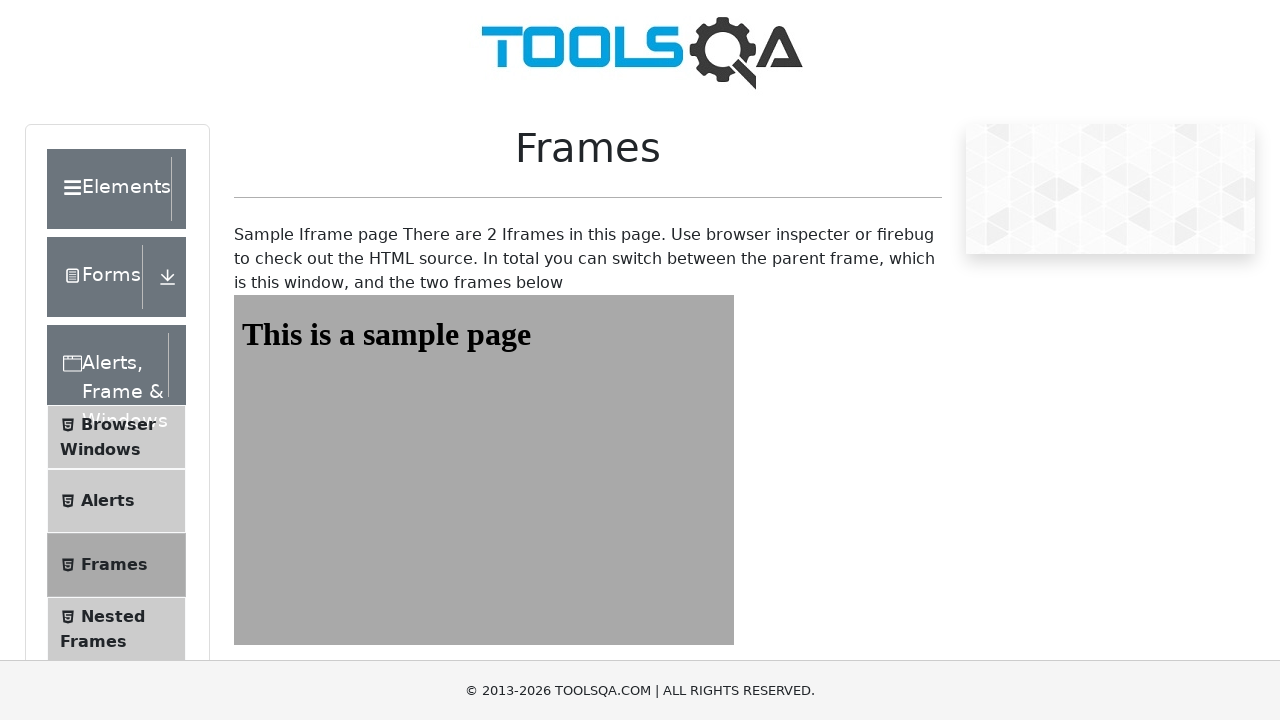

Frames page loaded and frame1 is visible
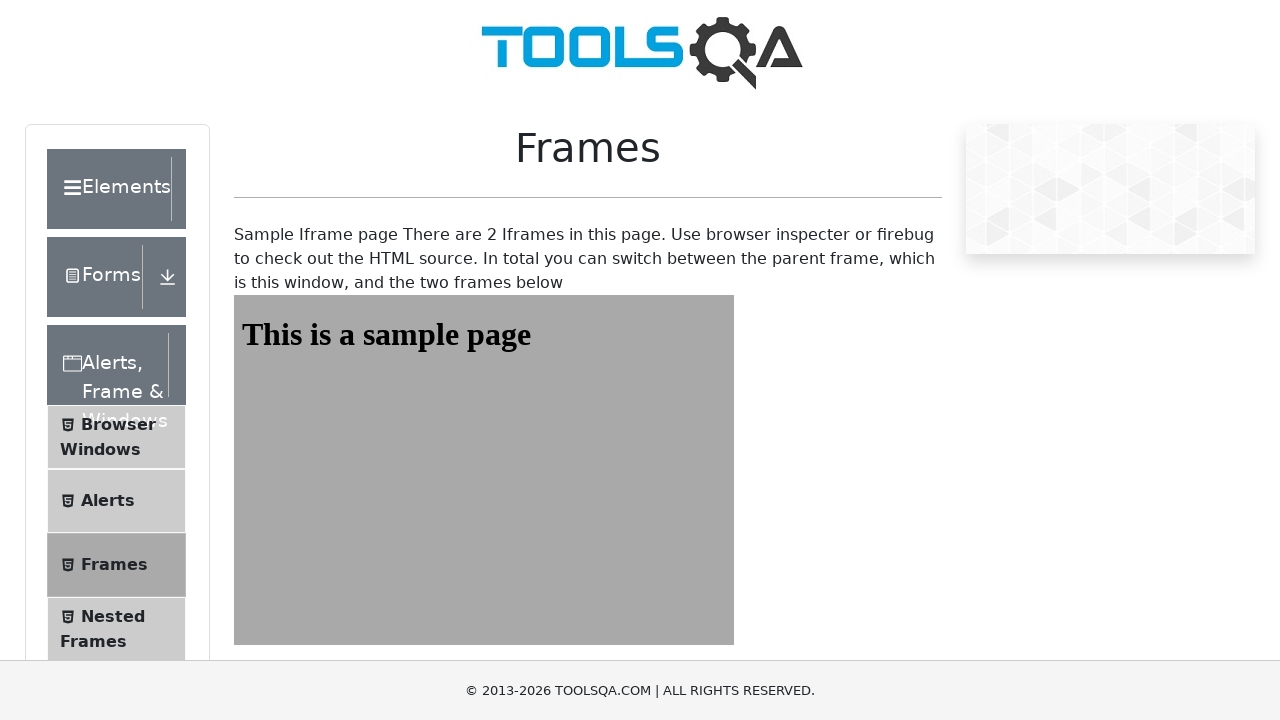

Switched to big frame (frame1)
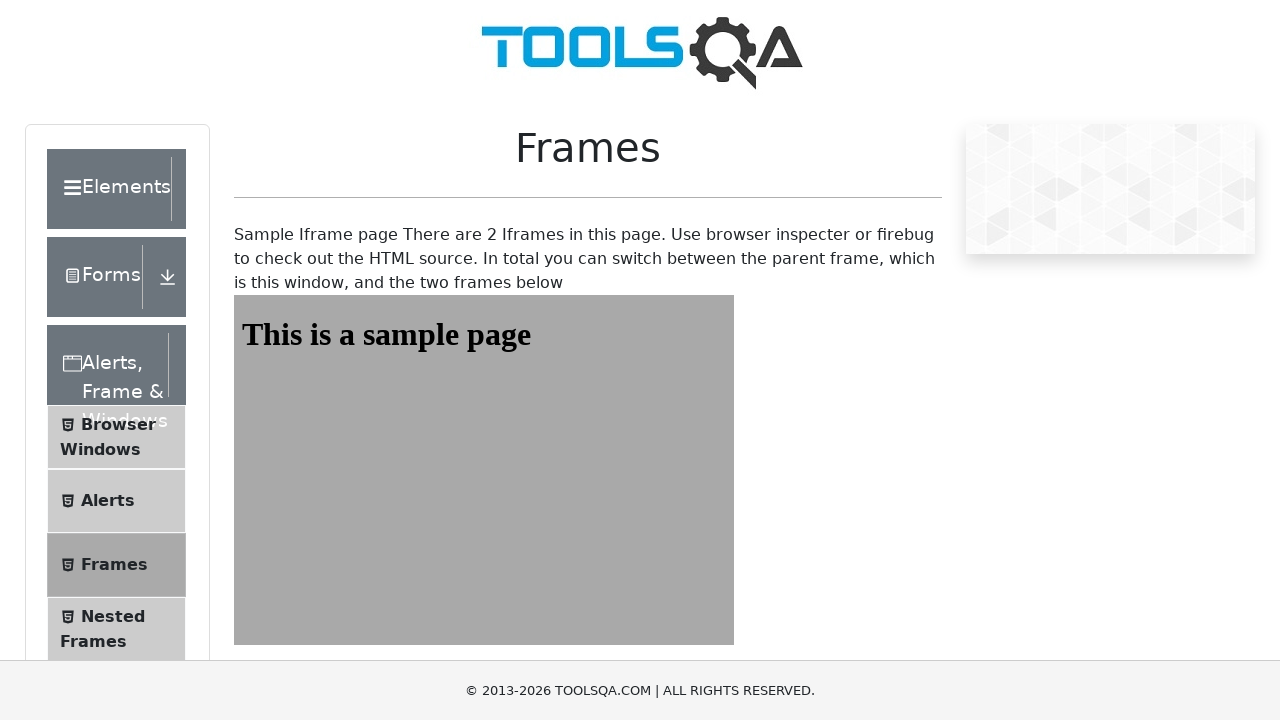

Located and waited for sample heading text in big frame
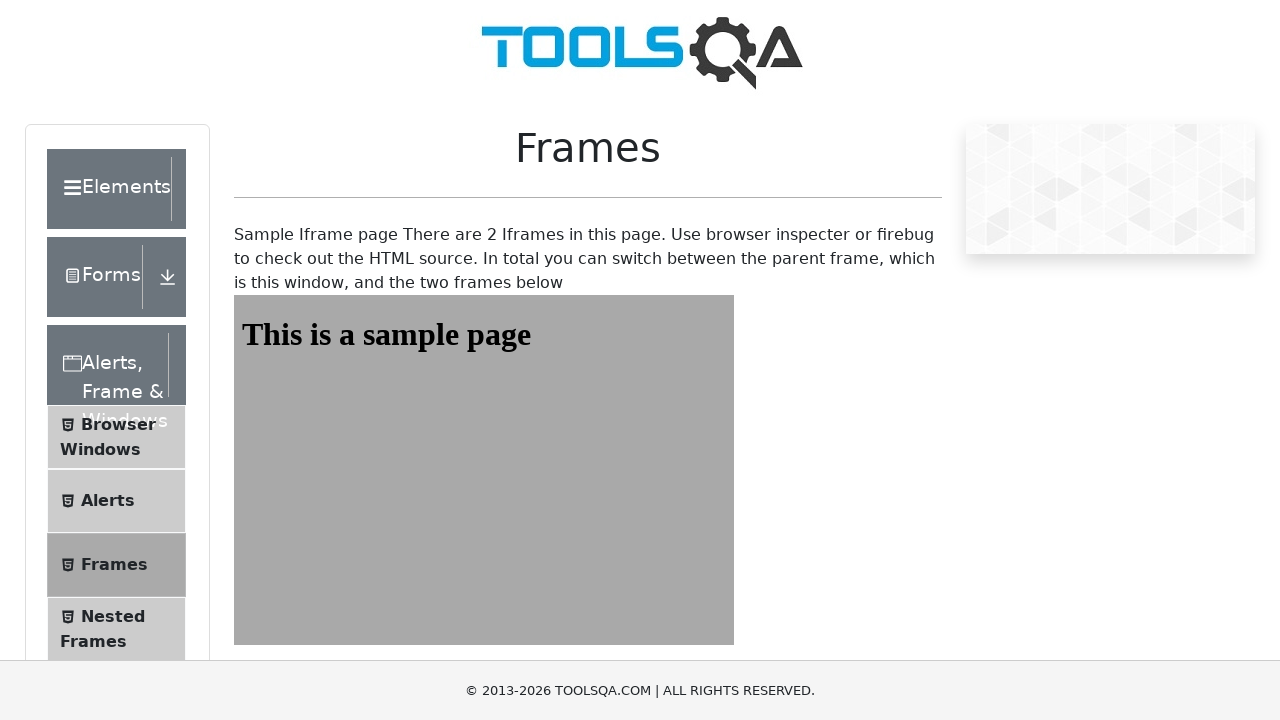

Switched to small frame (frame2)
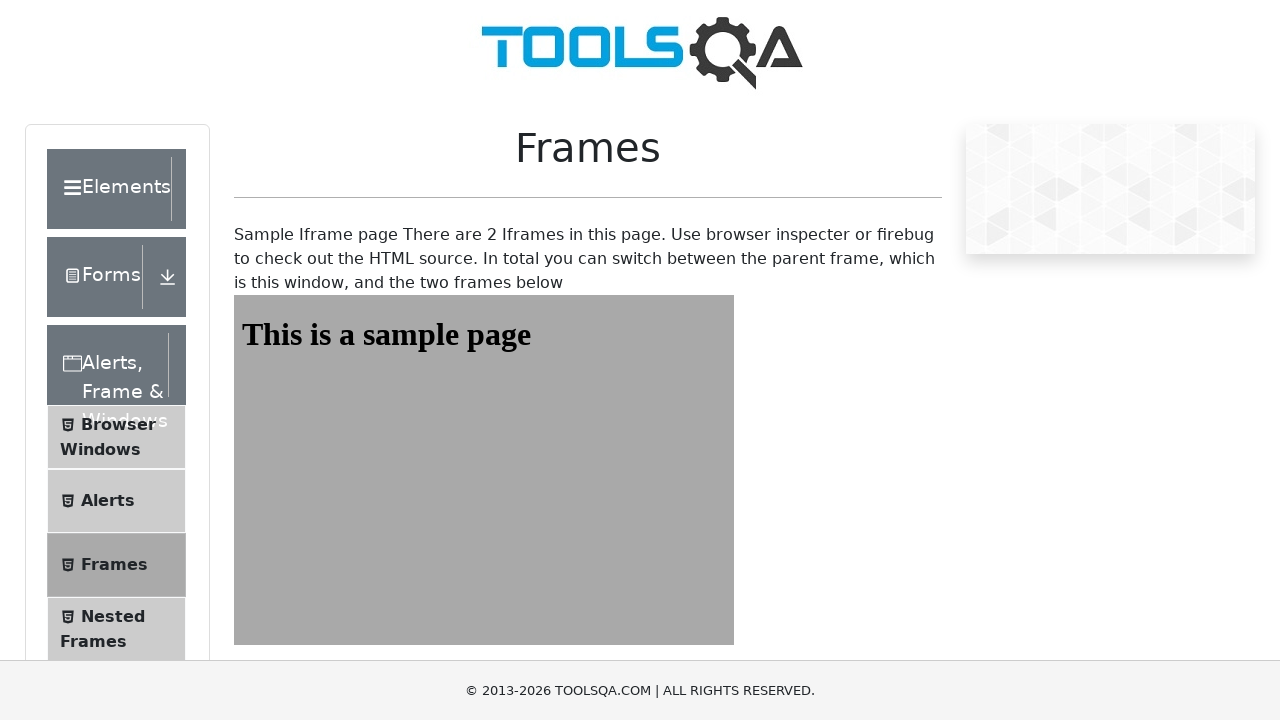

Located and waited for sample heading text in small frame
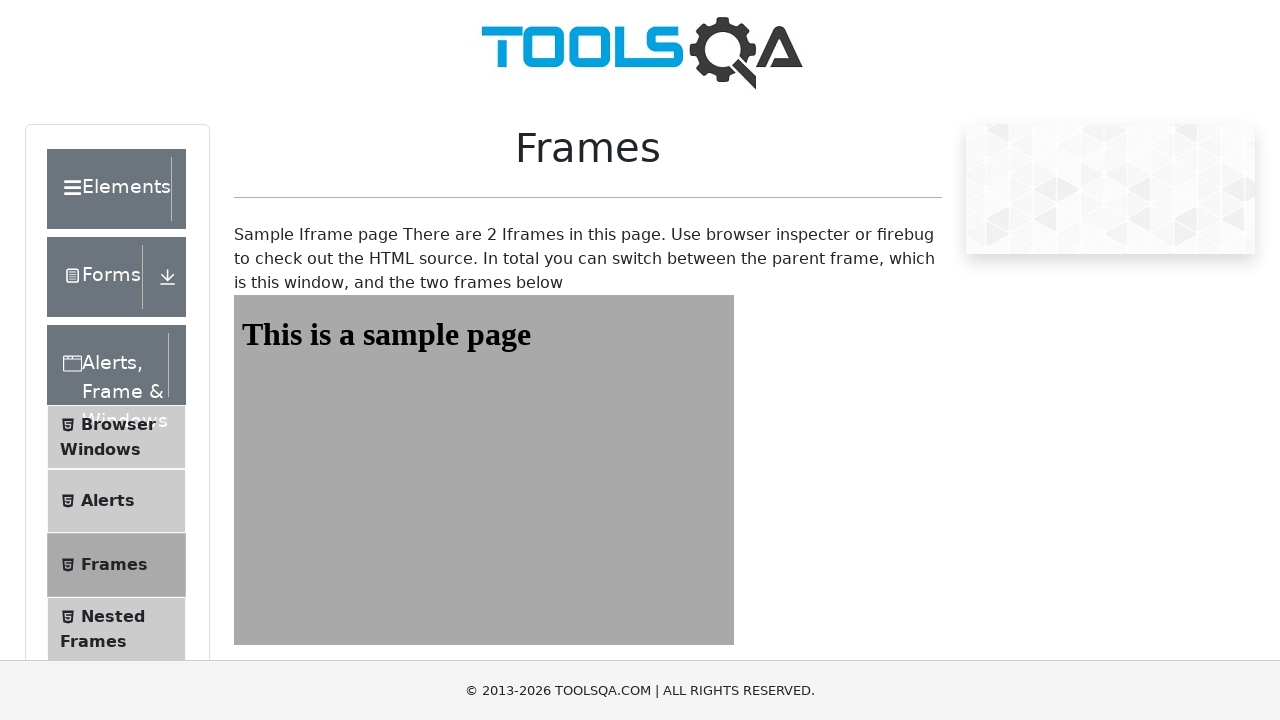

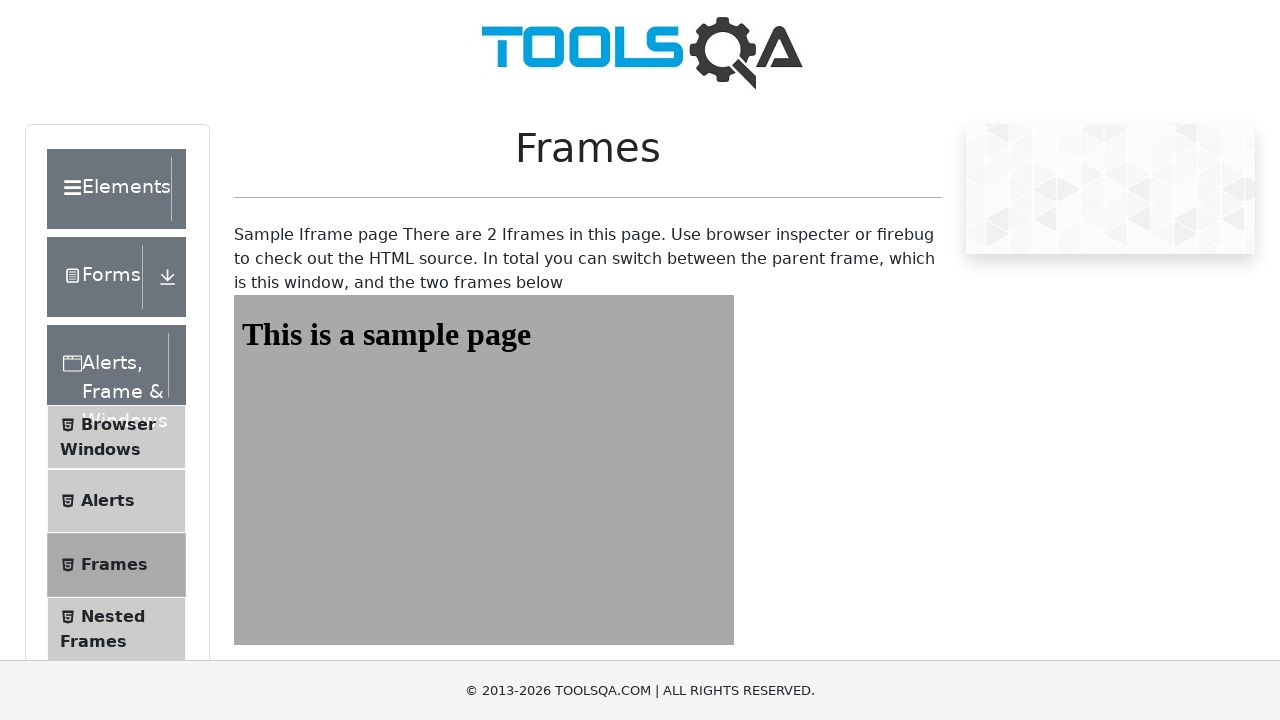